Tests multi-tab browser workflow by opening new tabs, navigating to a course page to extract a course name, then switching back to the original tab to fill a form field with that course name

Starting URL: https://rahulshettyacademy.com/angularpractice/

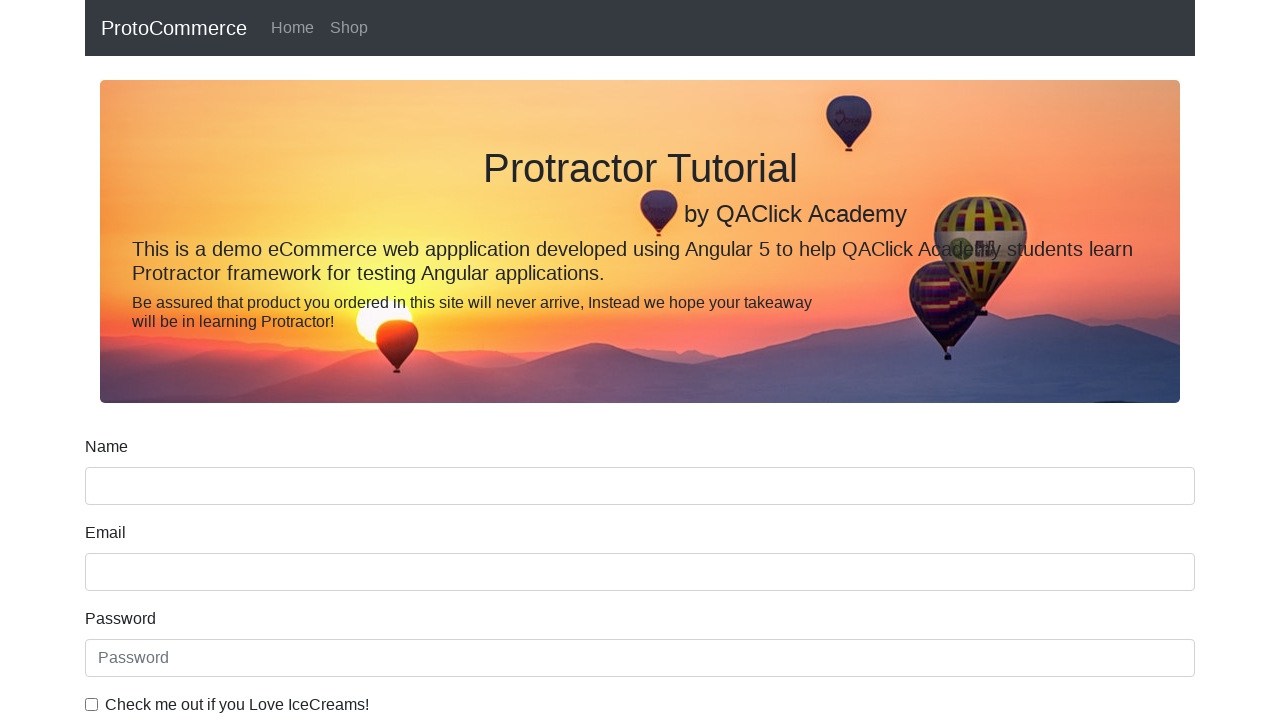

Opened a new tab
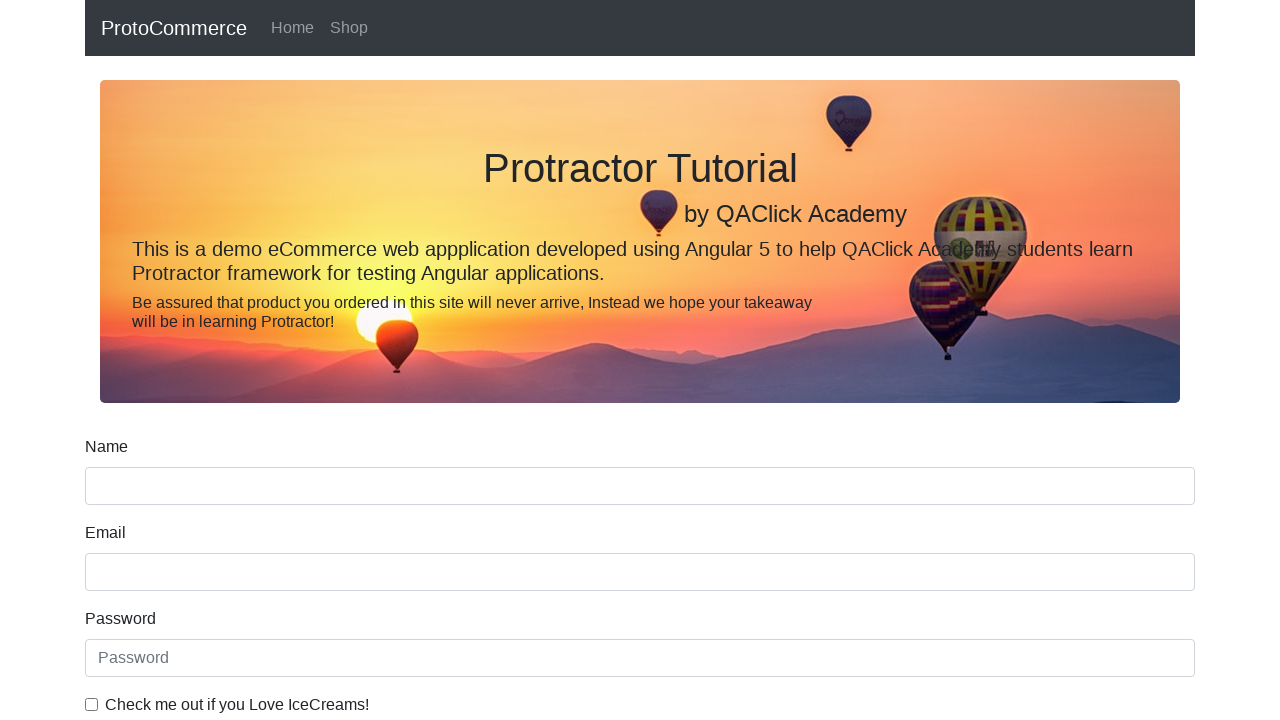

Navigated to Rahul Shetty Academy homepage in new tab
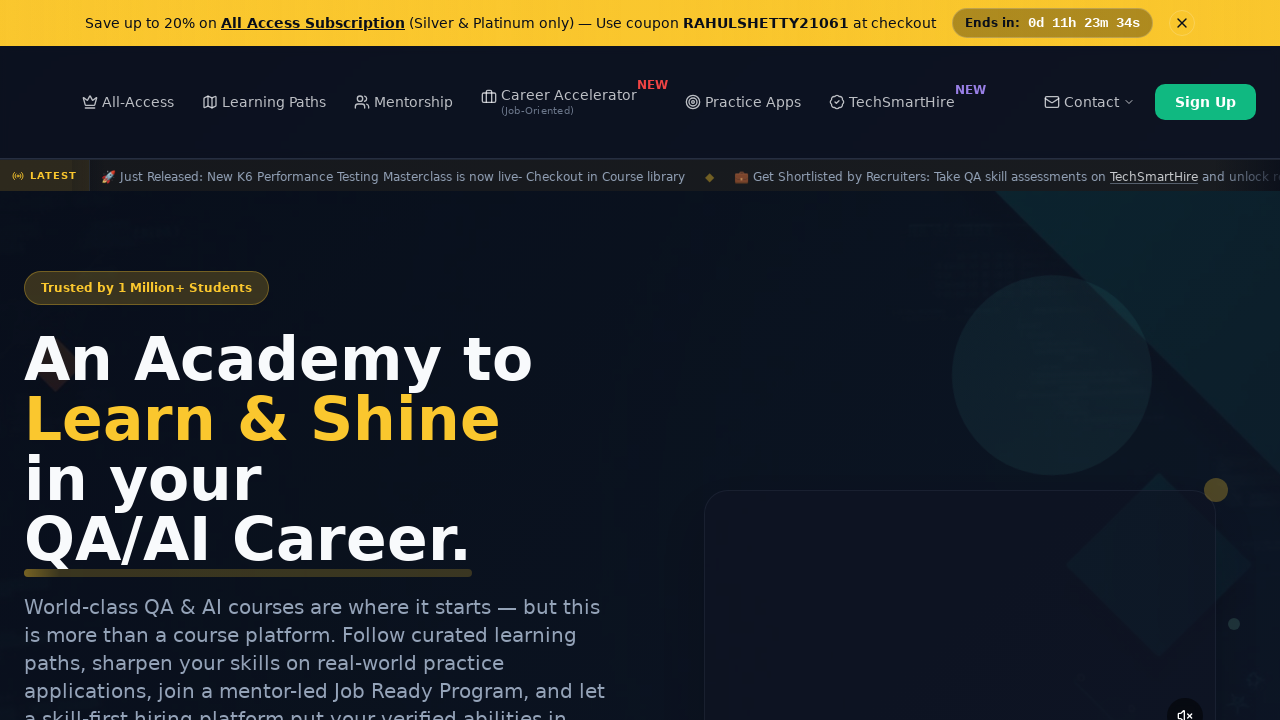

Waited for course links to load
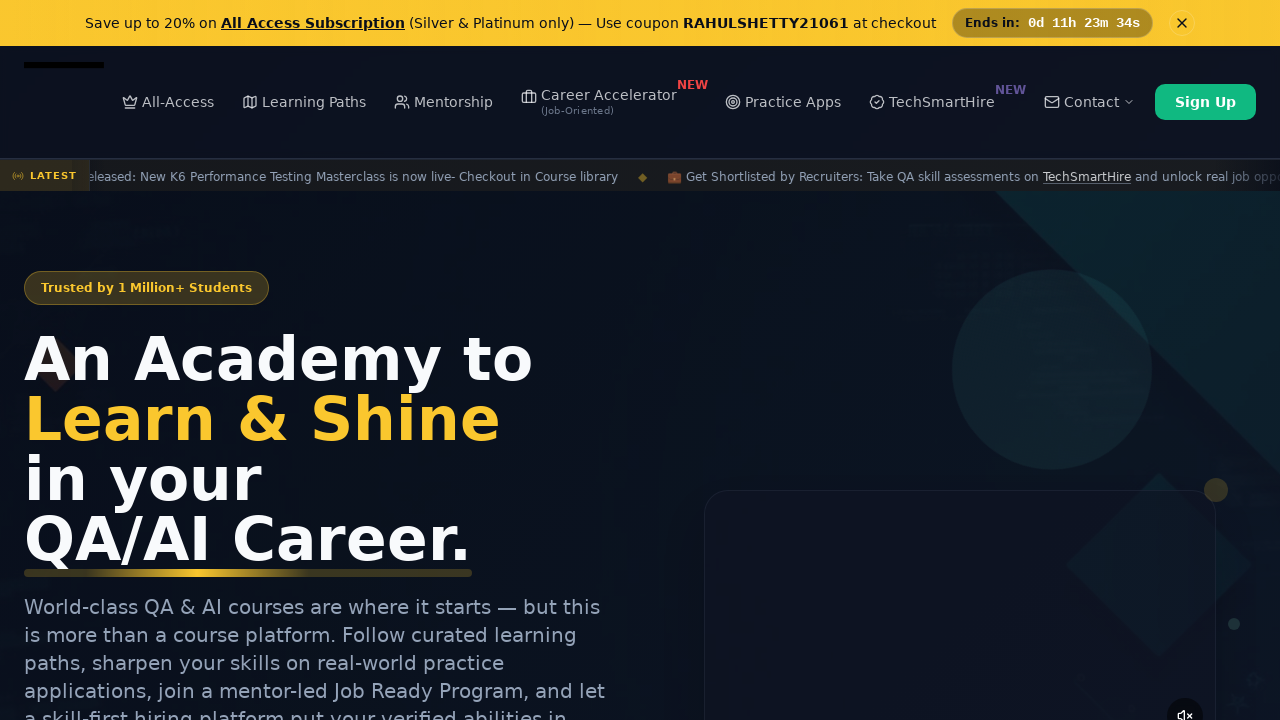

Located all course links on the page
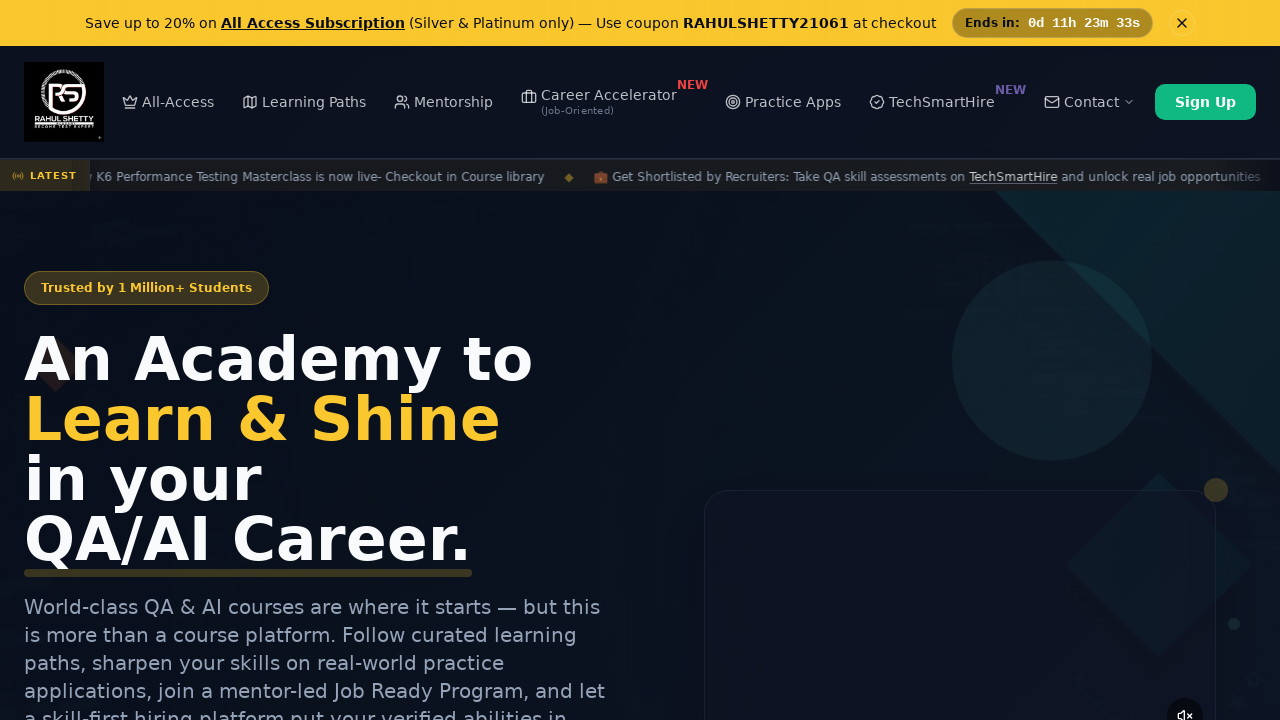

Extracted course name from second course link: 'Playwright Testing'
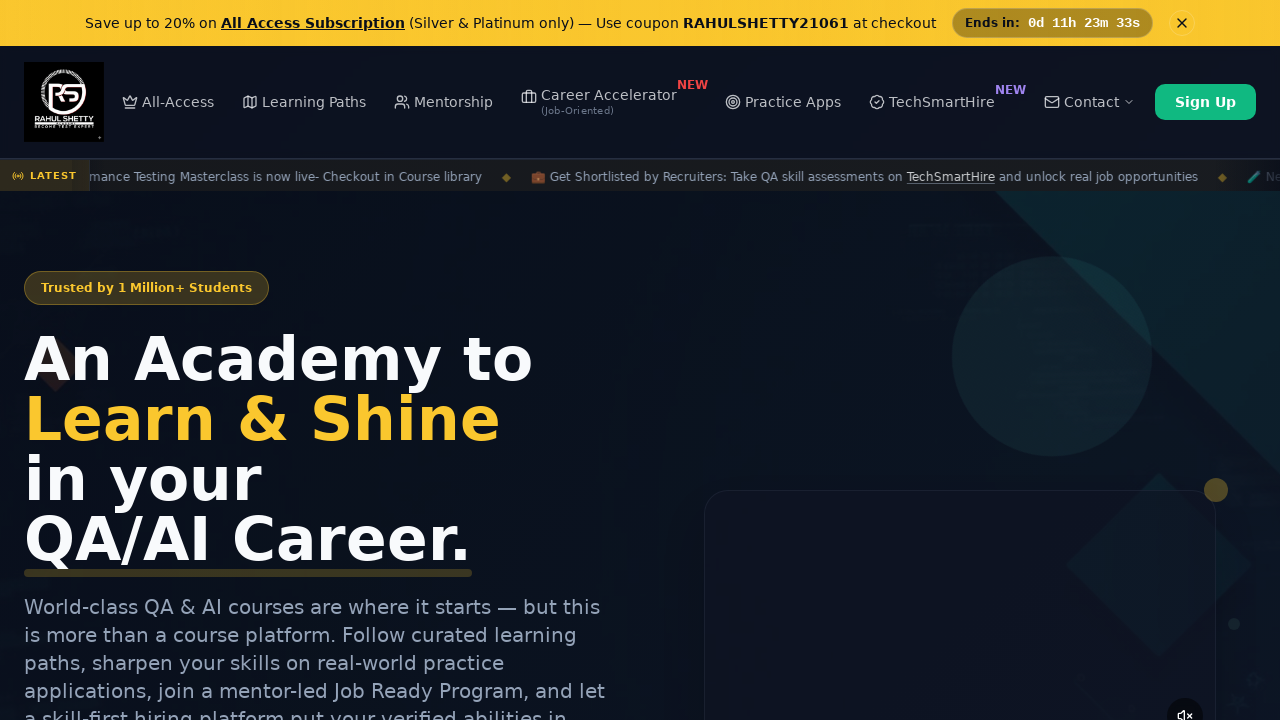

Switched back to original tab
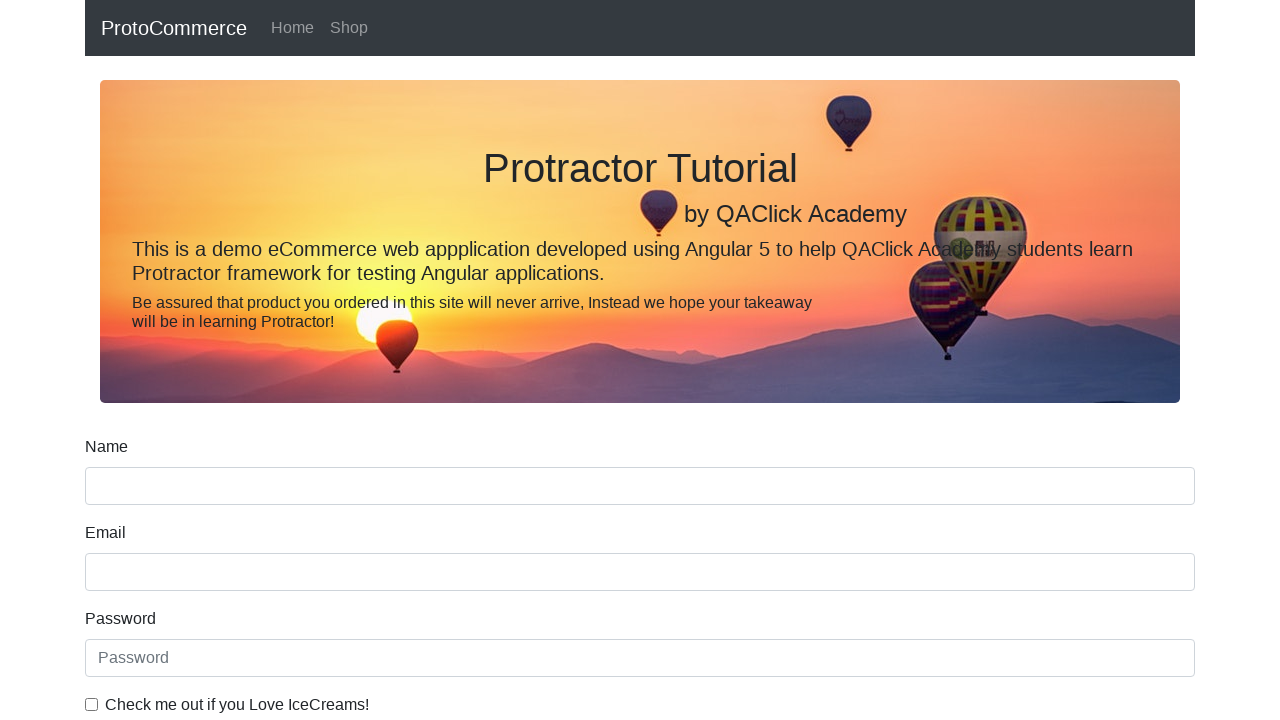

Filled name field with extracted course name: 'Playwright Testing' on input[name='name']
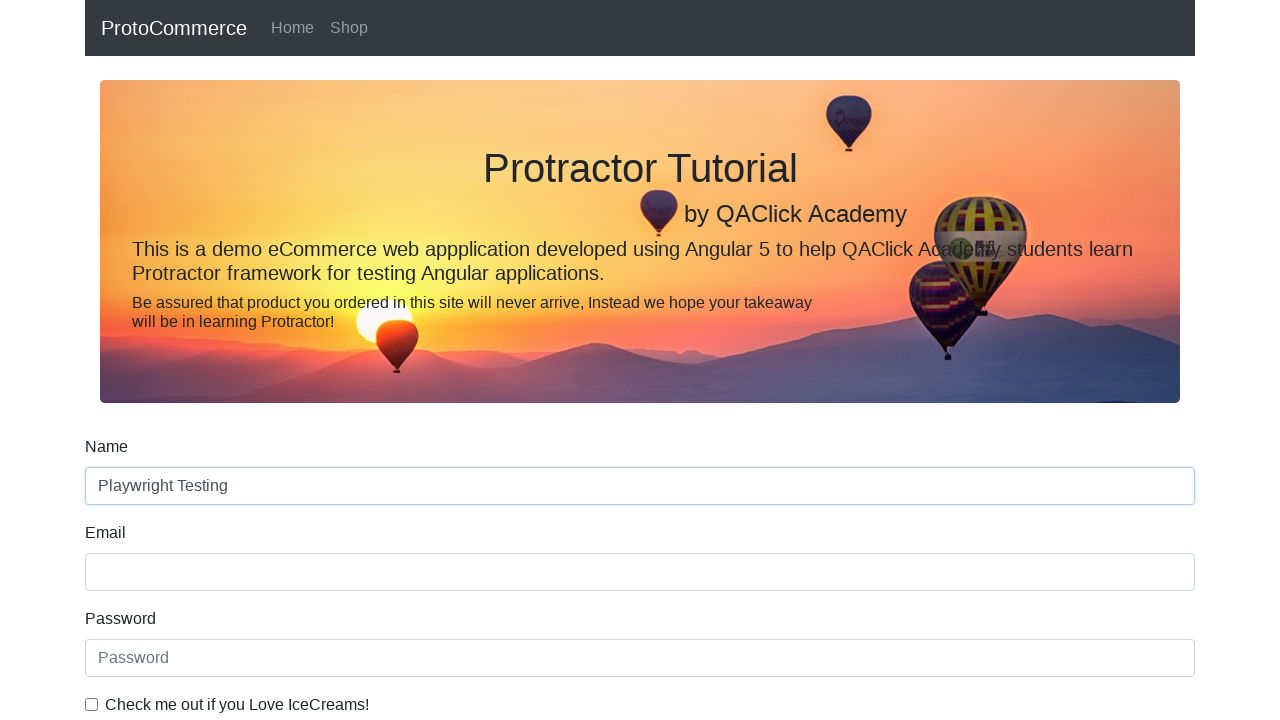

Closed the second tab
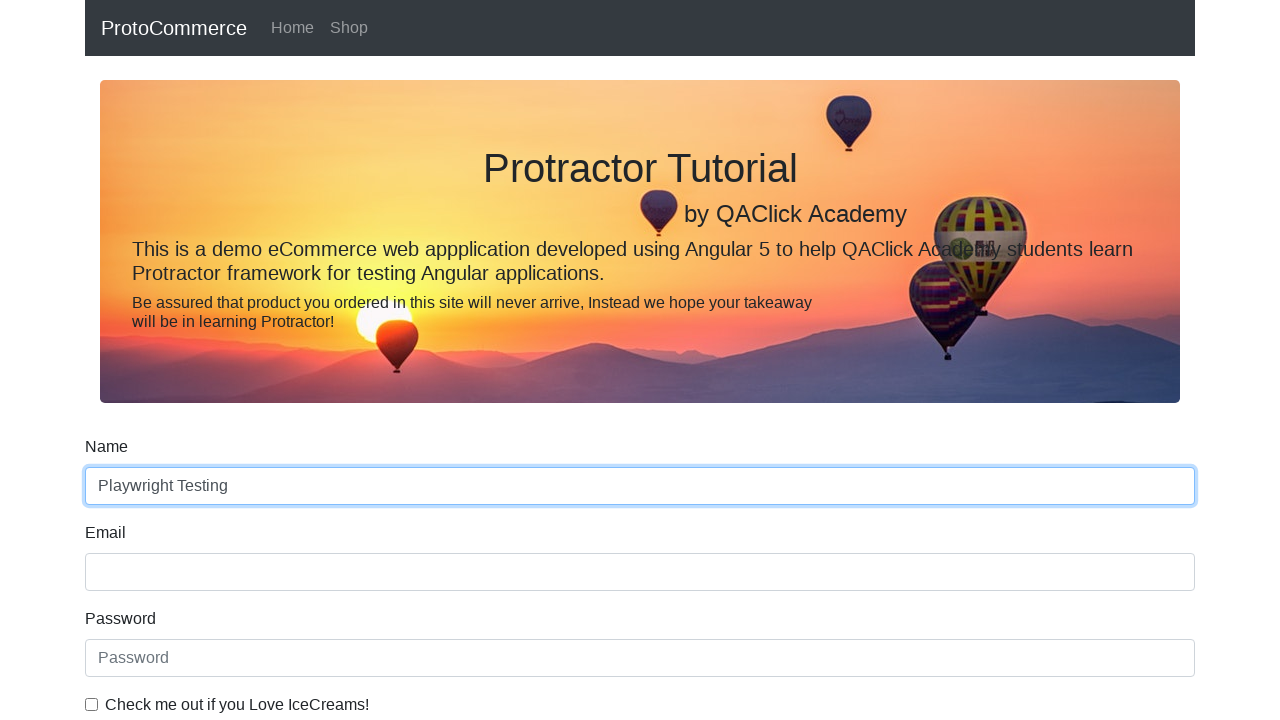

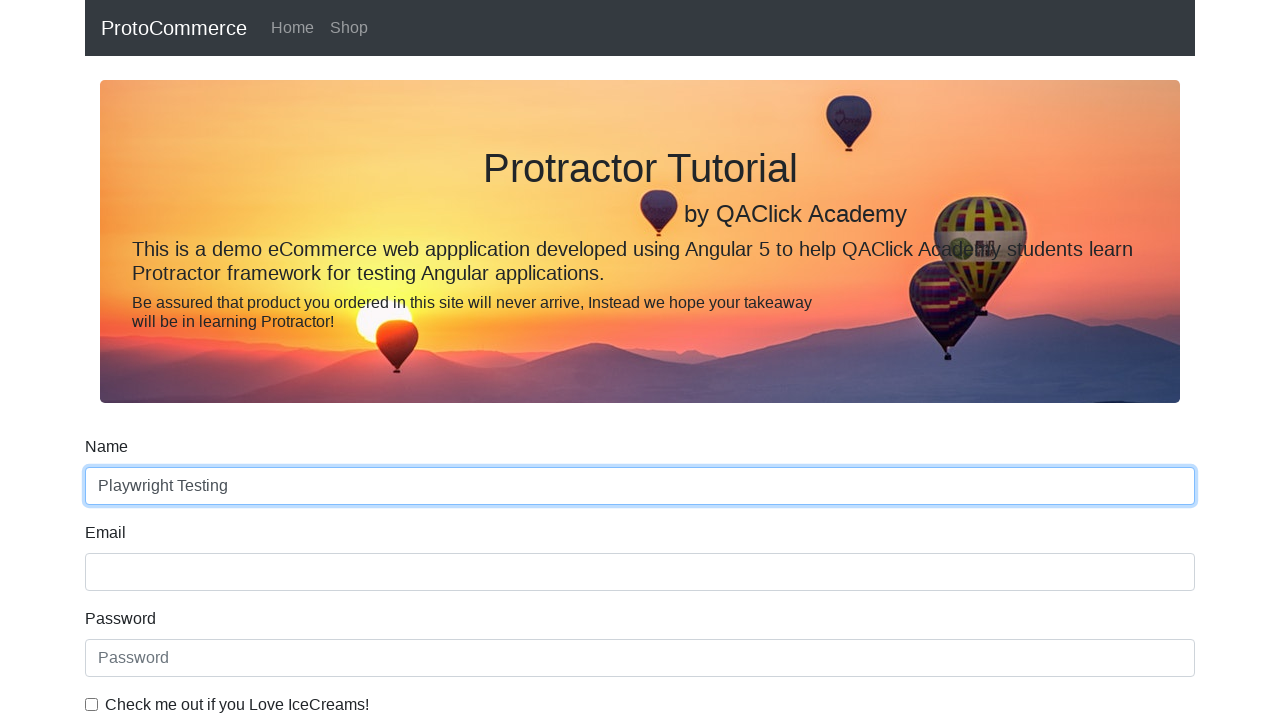